Navigates to the TCS (Tata Consultancy Services) website and verifies the page loads successfully

Starting URL: https://tcs.com/

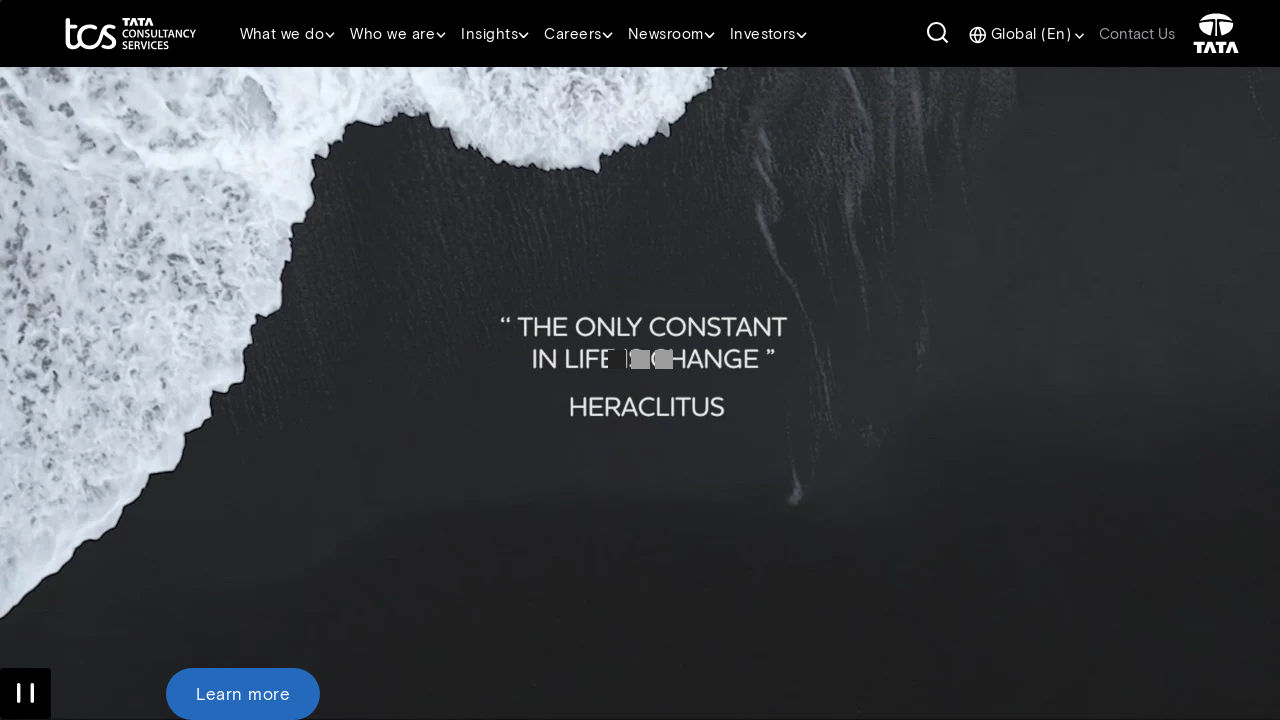

Waited for TCS website page to fully load (domcontentloaded state)
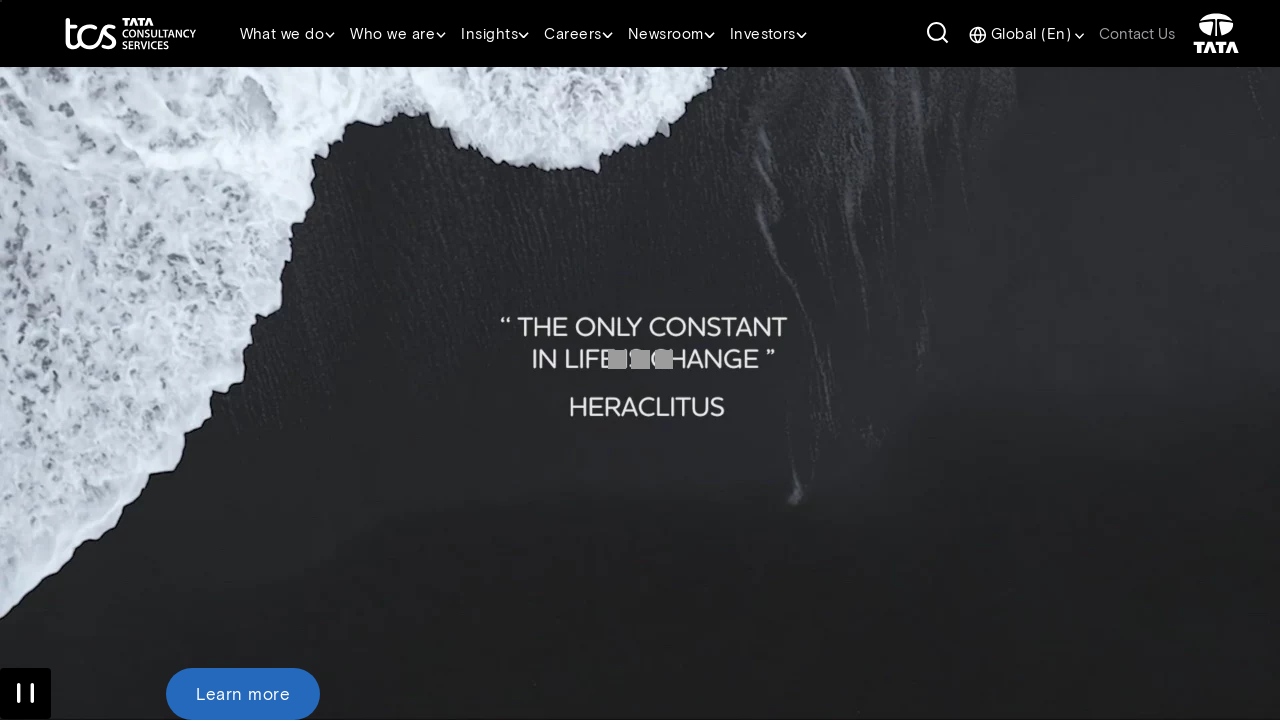

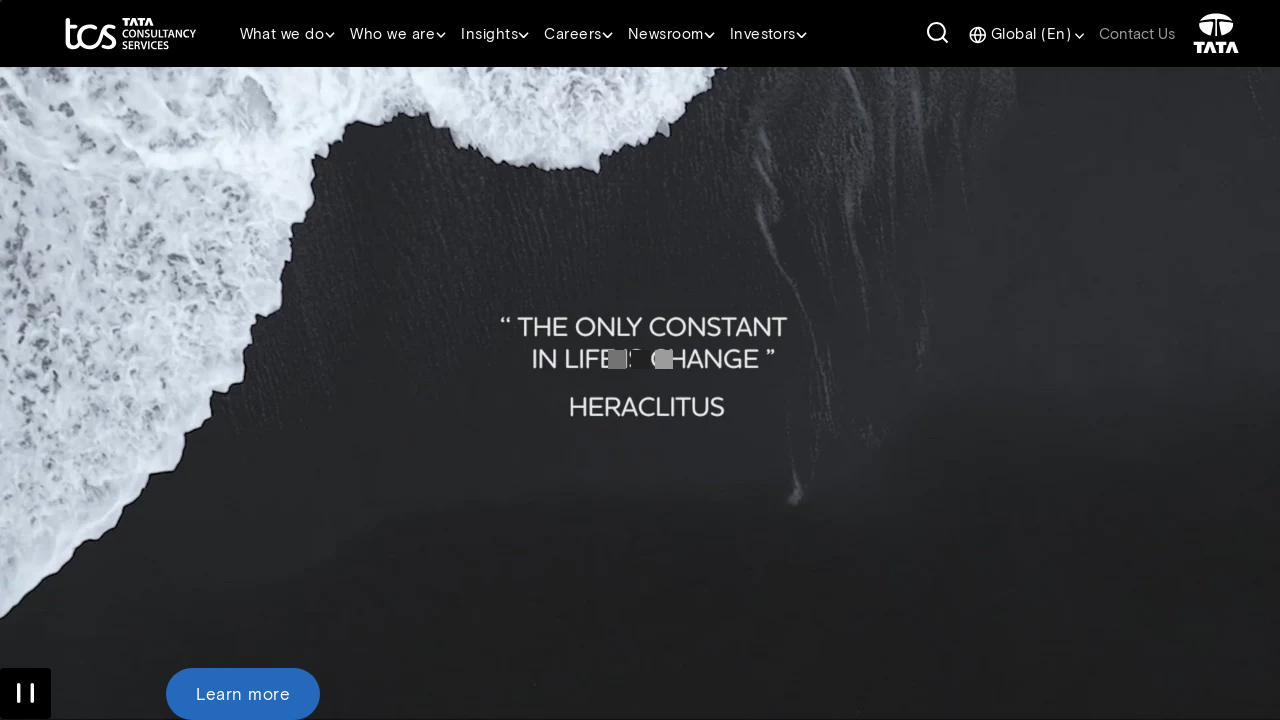